Tests a Selenium practice page by interacting with buttons, checkboxes, and radio buttons, verifying the expected text responses appear after each interaction.

Starting URL: https://savkk.github.io/selenium-practice/

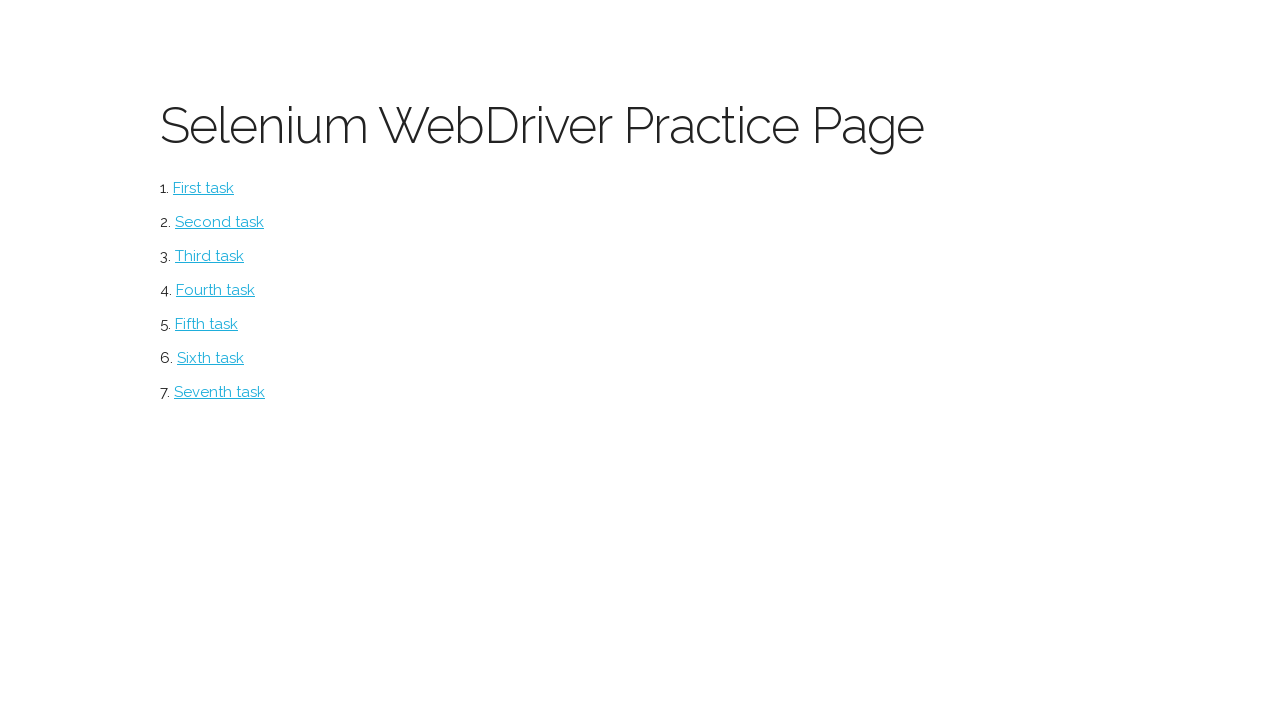

Clicked the initial button at (204, 188) on #button
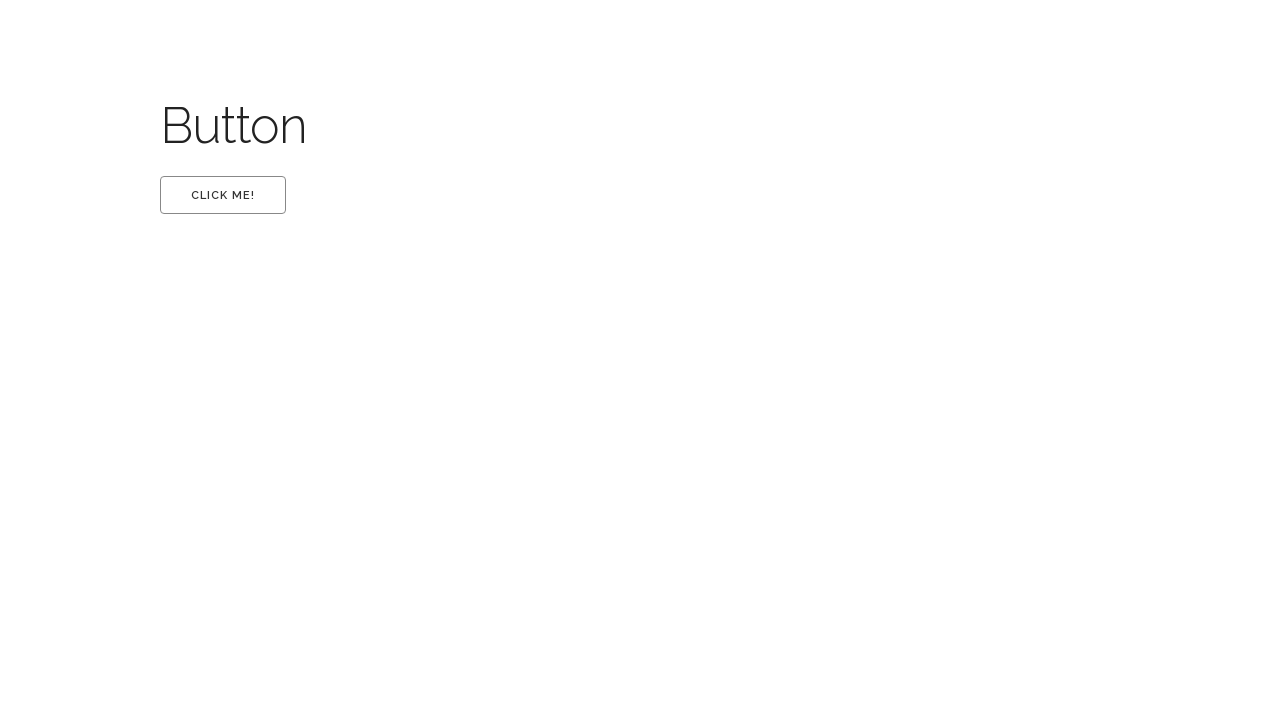

Clicked the 'first' button at (223, 195) on #first
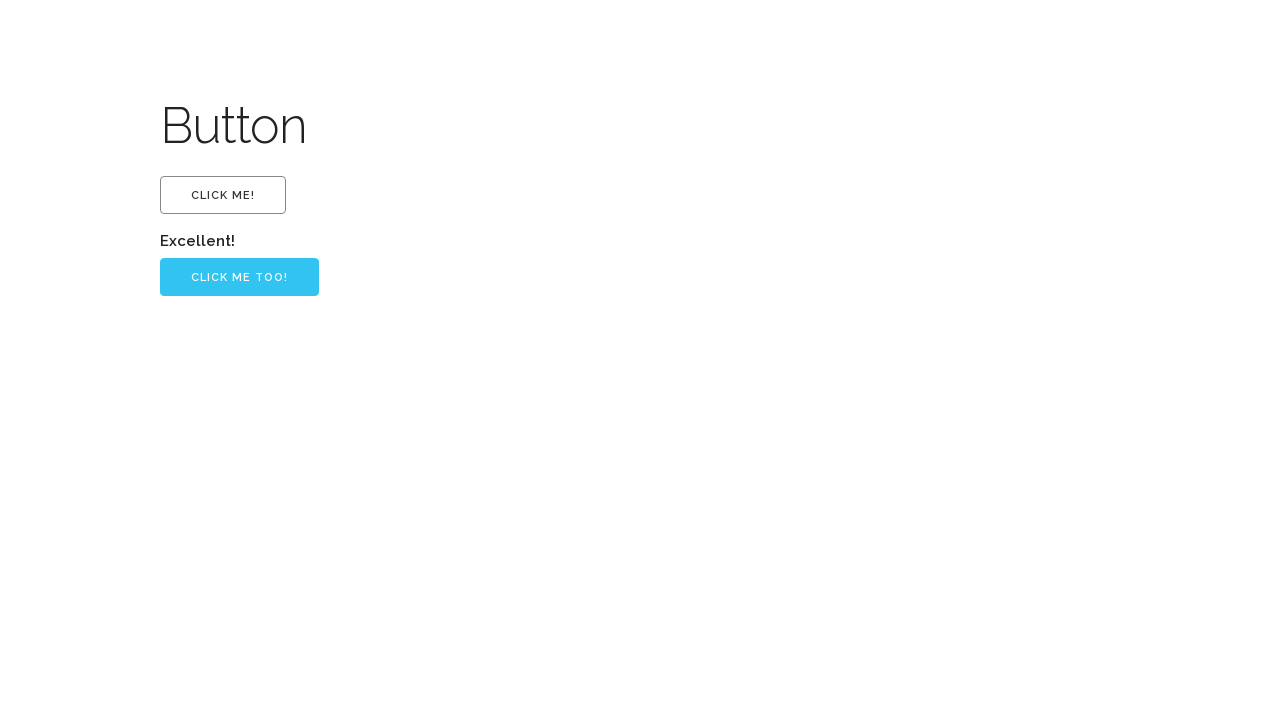

Verified 'Excellent!' text appears
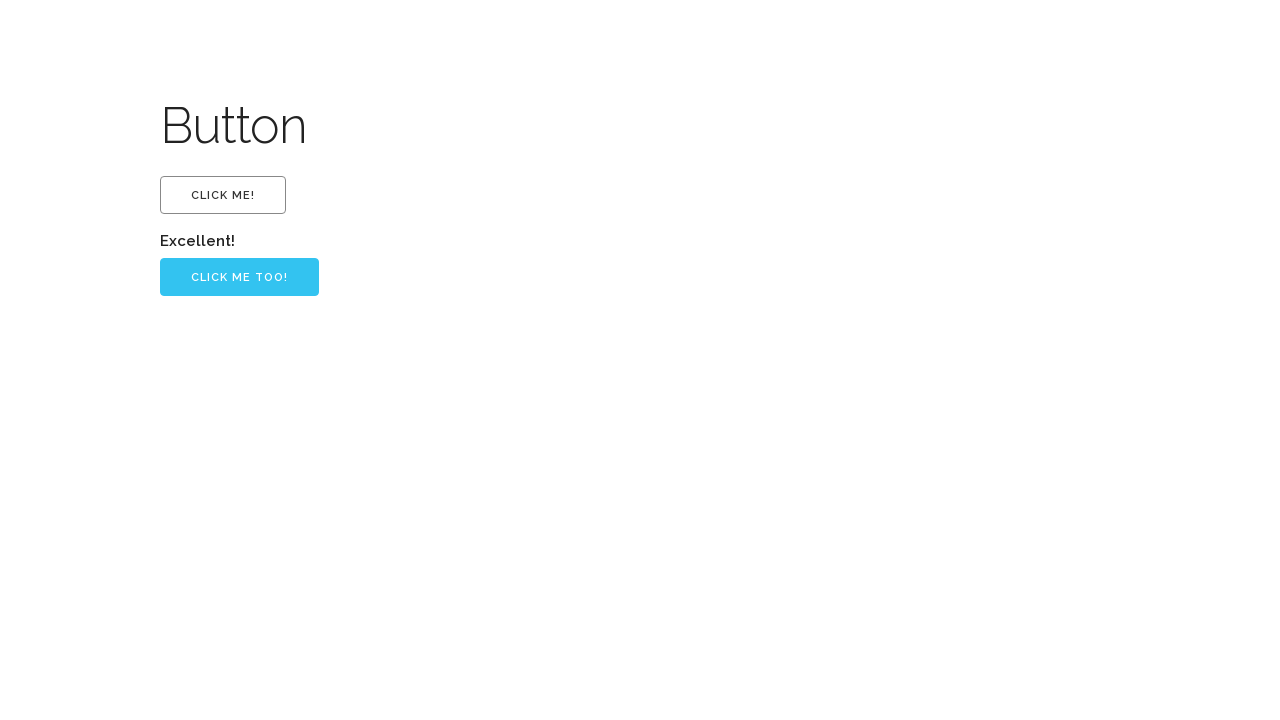

Clicked the primary button at (240, 277) on .button-primary
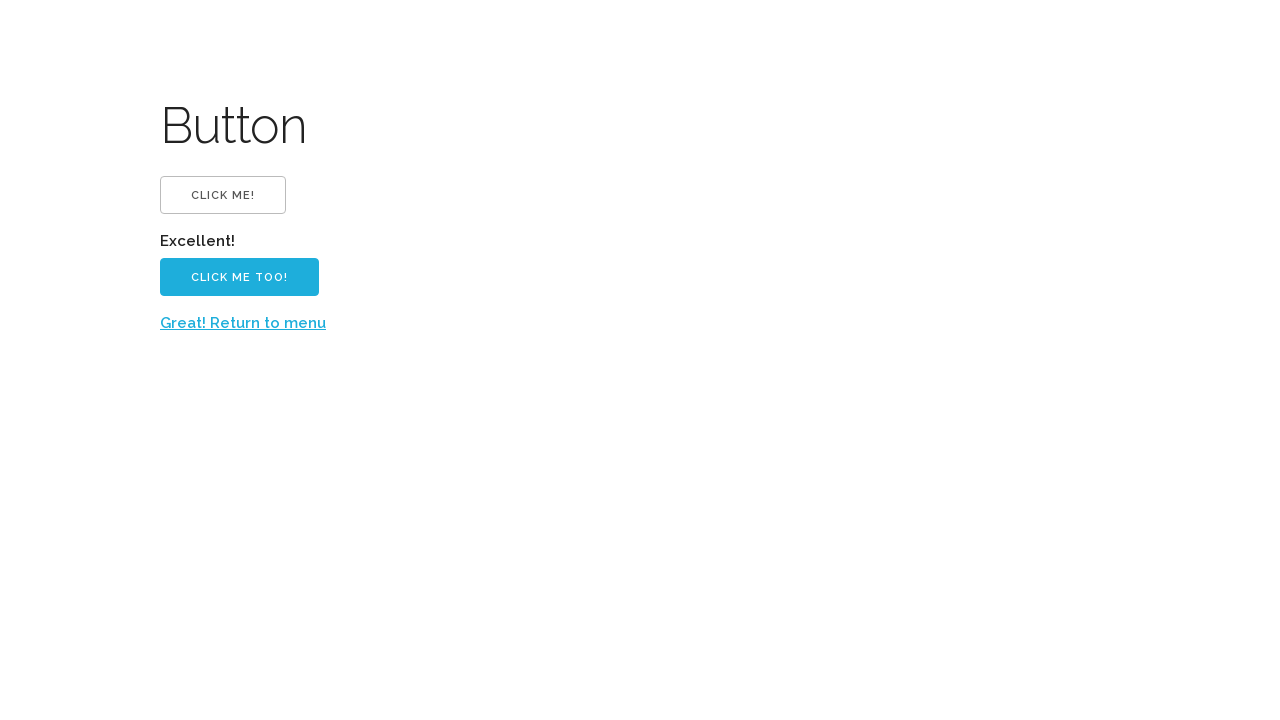

Clicked 'Great! Return to menu' link at (243, 323) on text=Great! Return to menu
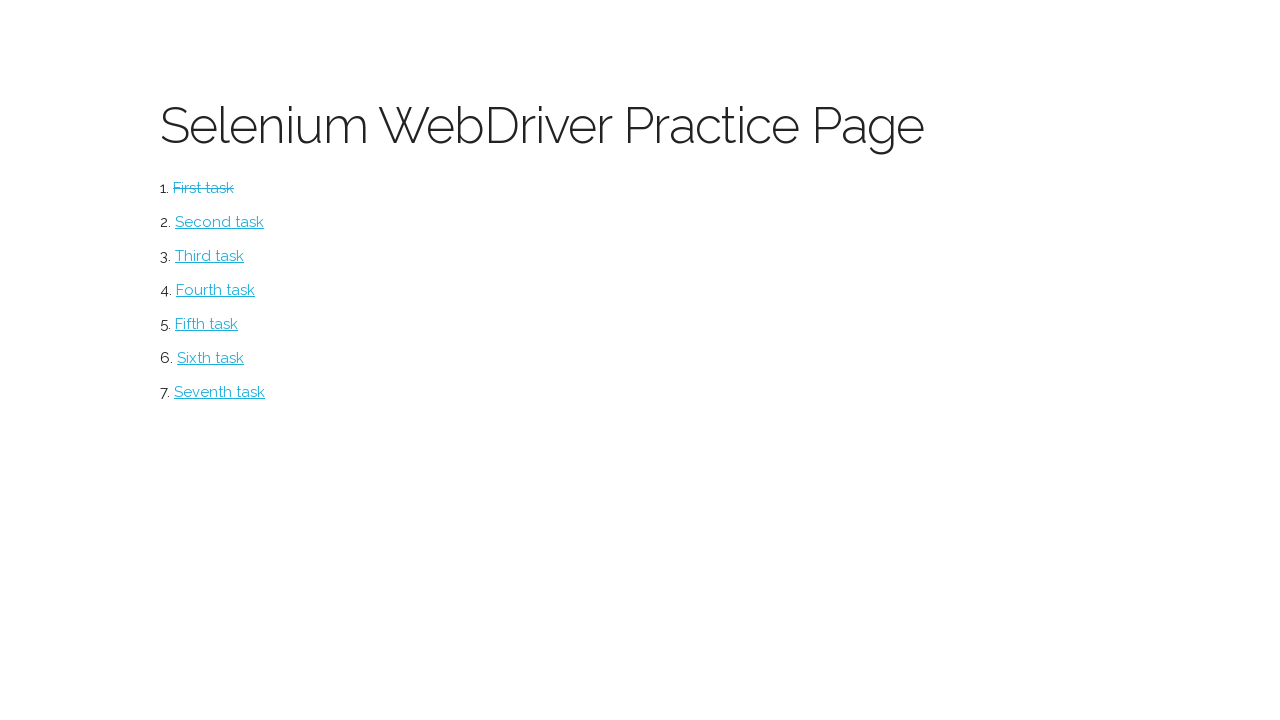

Clicked the checkbox section button at (220, 222) on #checkbox
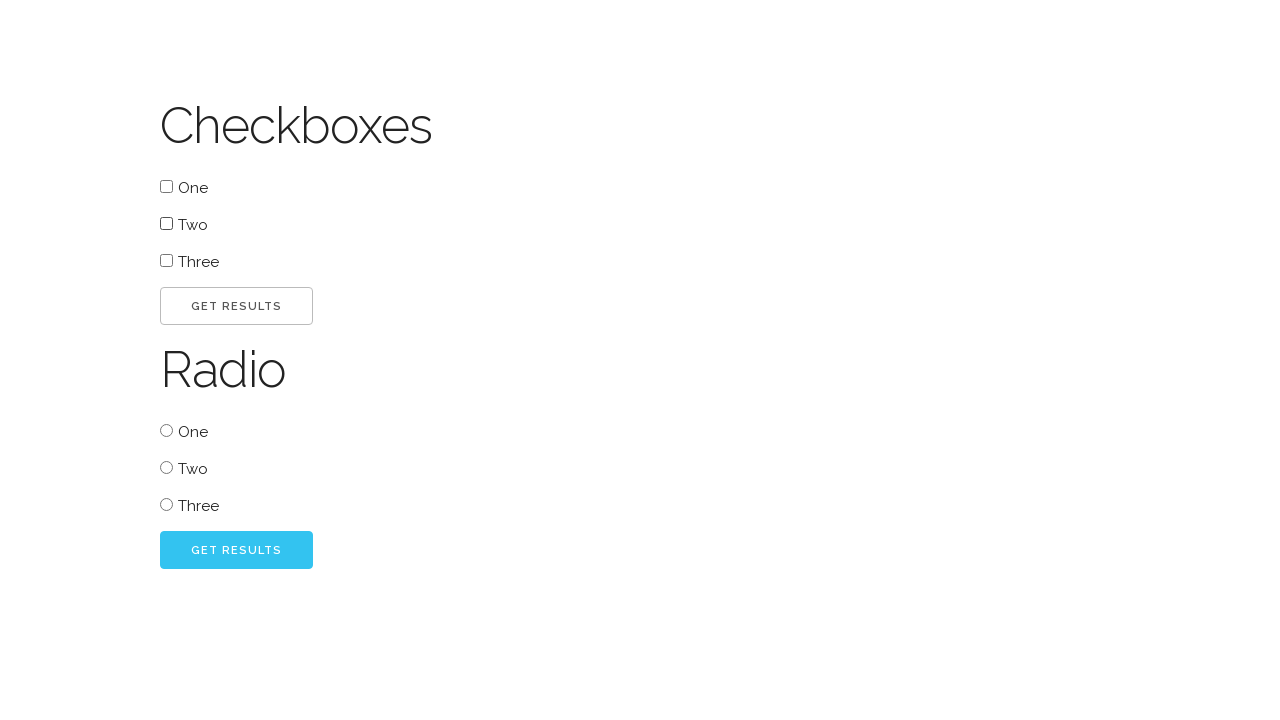

Selected checkbox 'two' at (166, 224) on #two
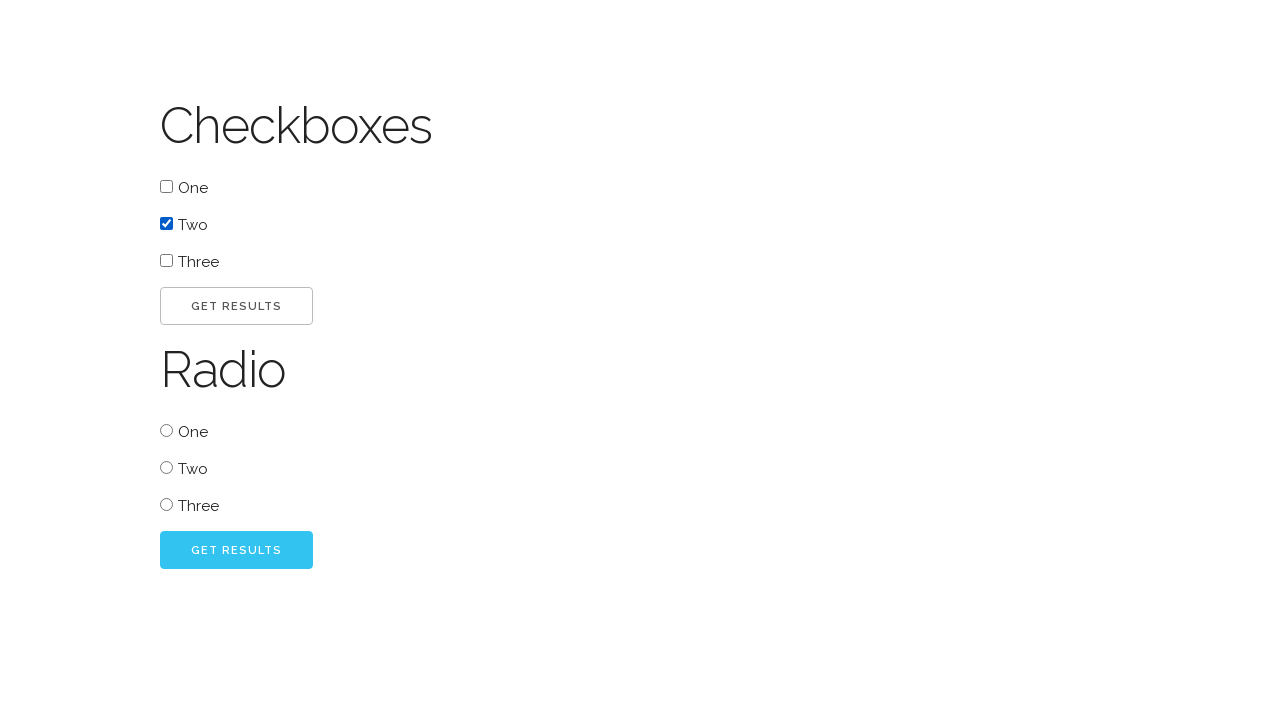

Clicked go button for checkbox at (236, 306) on #go
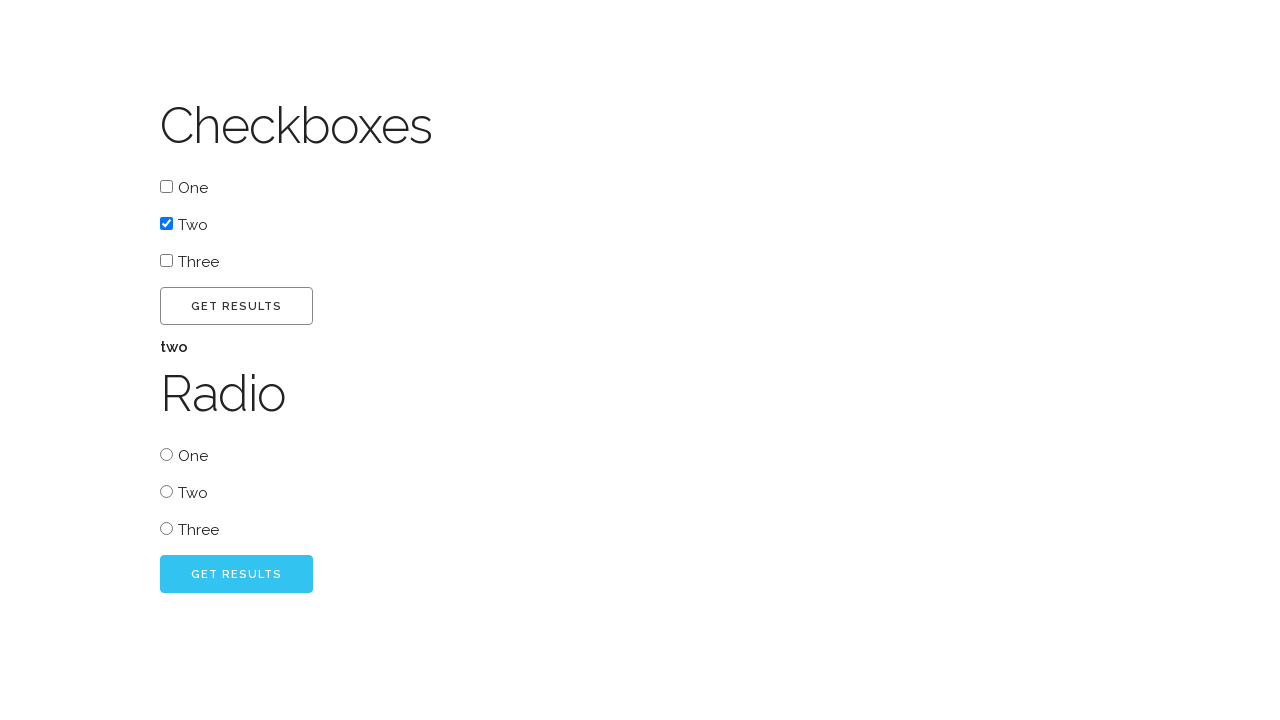

Verified 'two' label appears
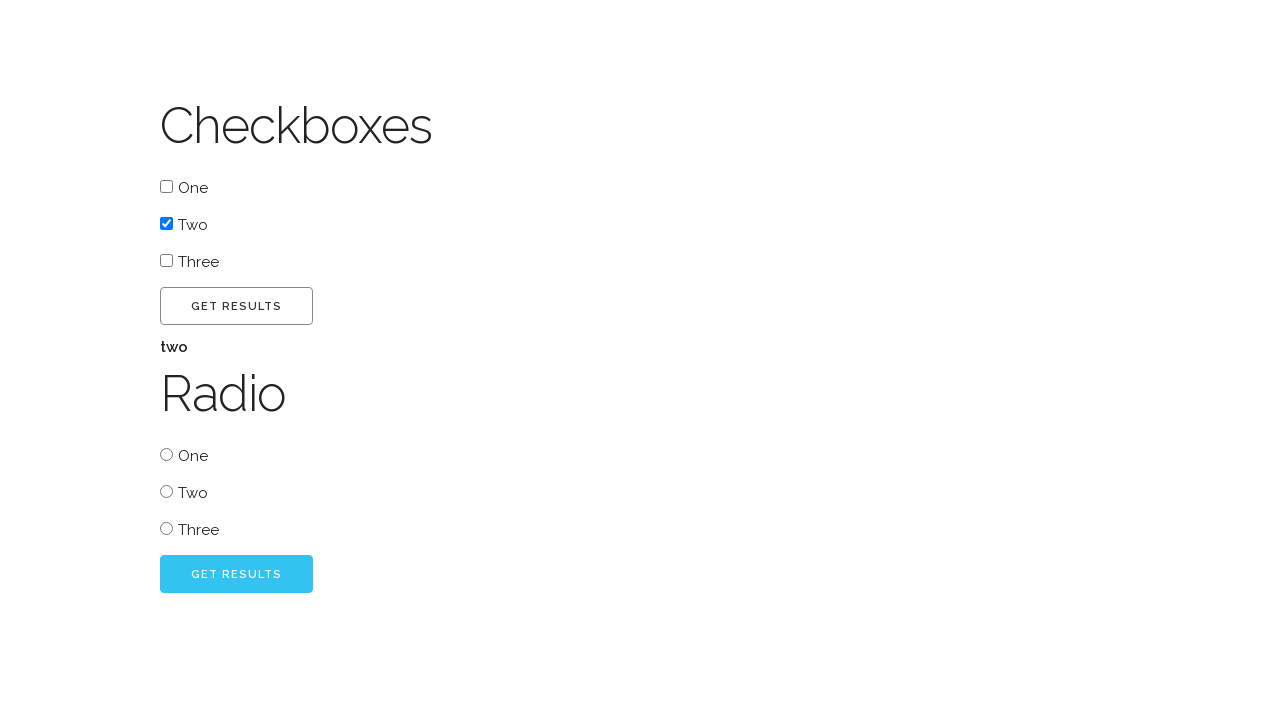

Selected radio button 'one' at (166, 454) on #radio_one
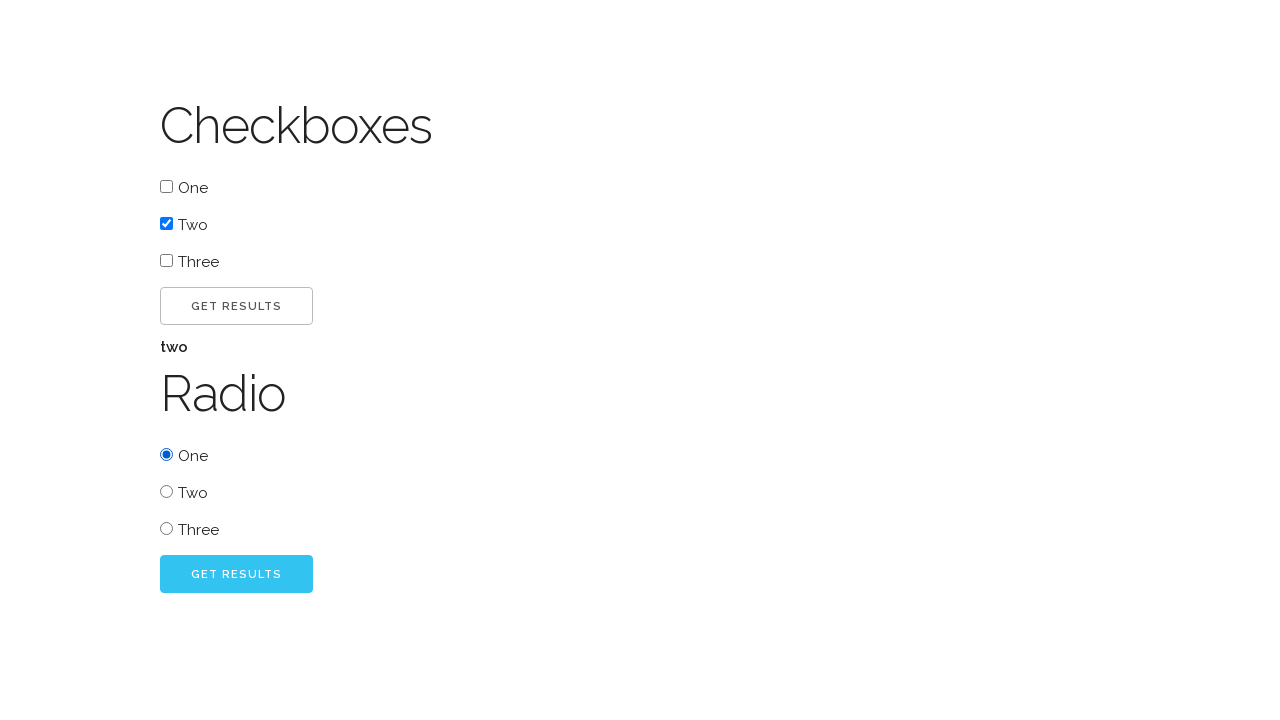

Clicked go button for radio selection at (236, 574) on #radio_go
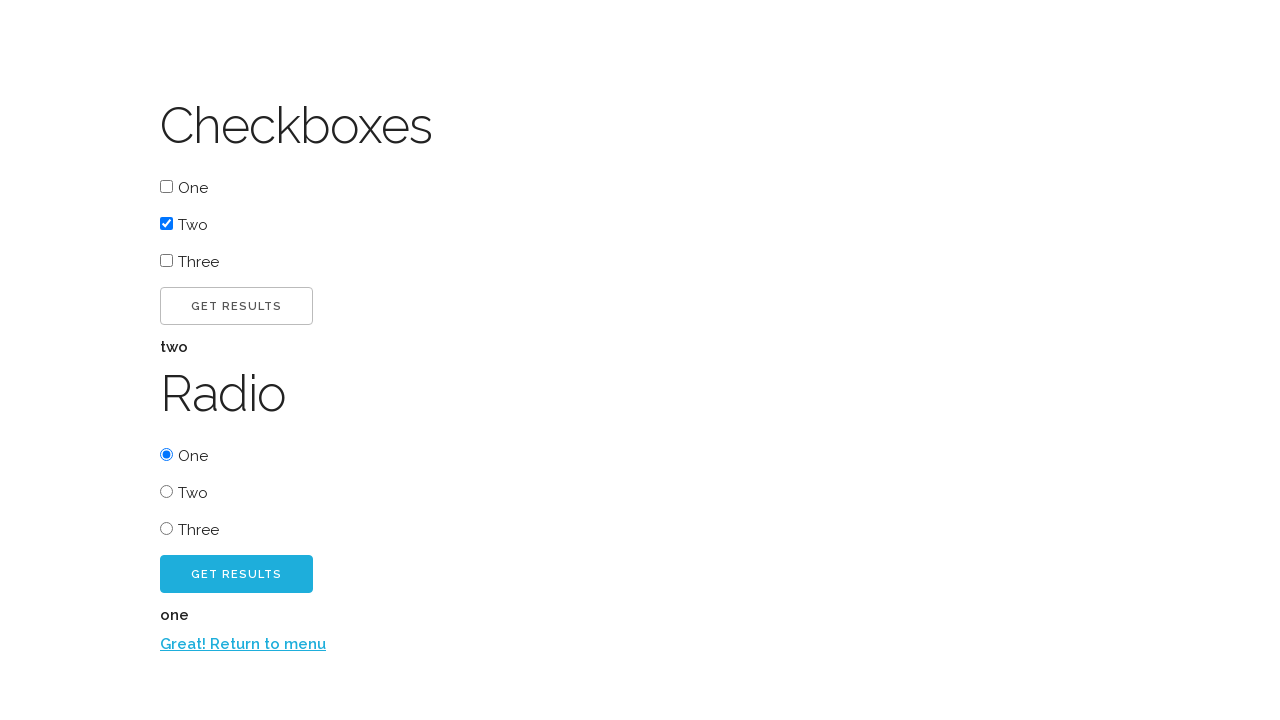

Verified 'one' label appears
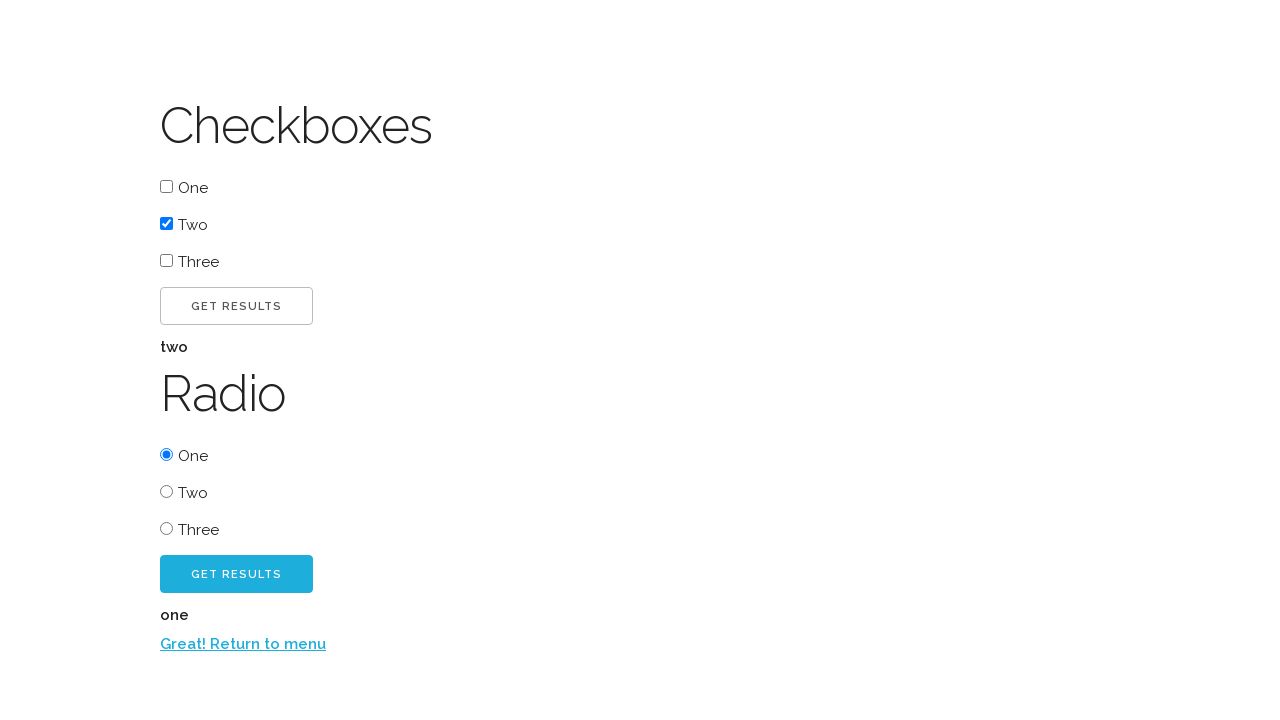

Clicked back button at (640, 644) on #back
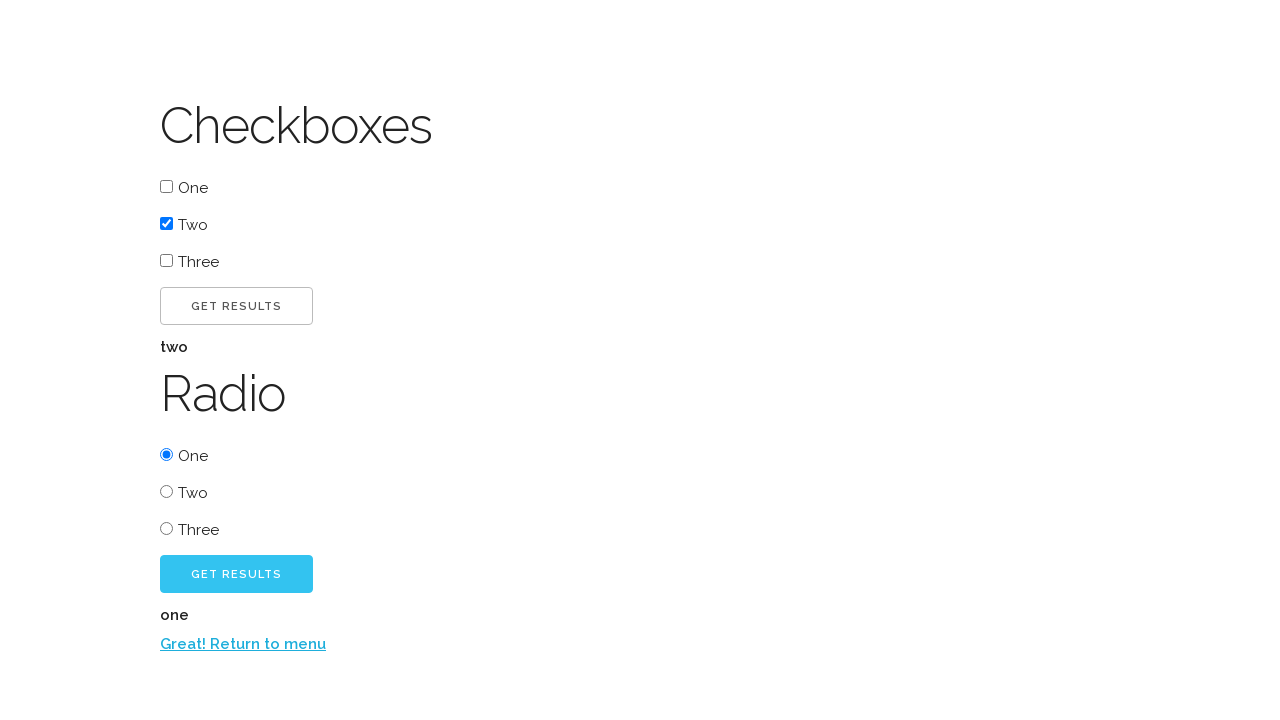

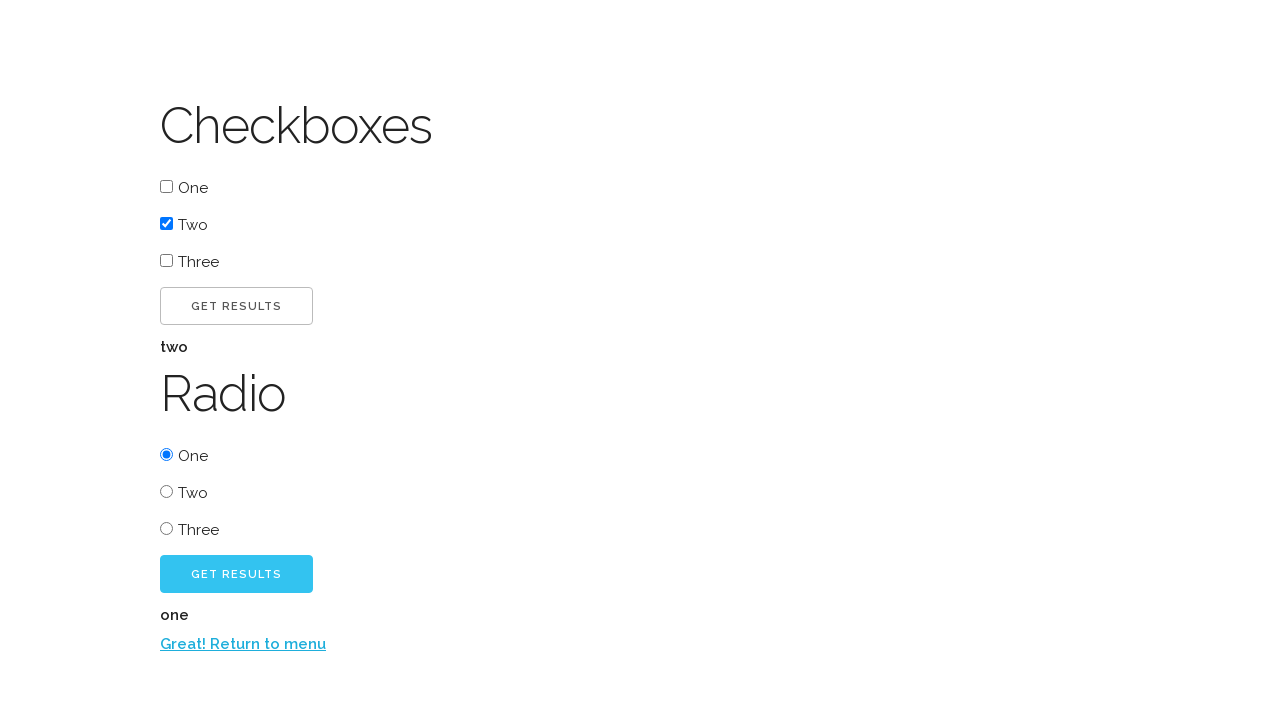